Navigates to a practice automation website with SSL certificate handling enabled

Starting URL: https://www.rahulshettyacademy.com/AutomationPractice/

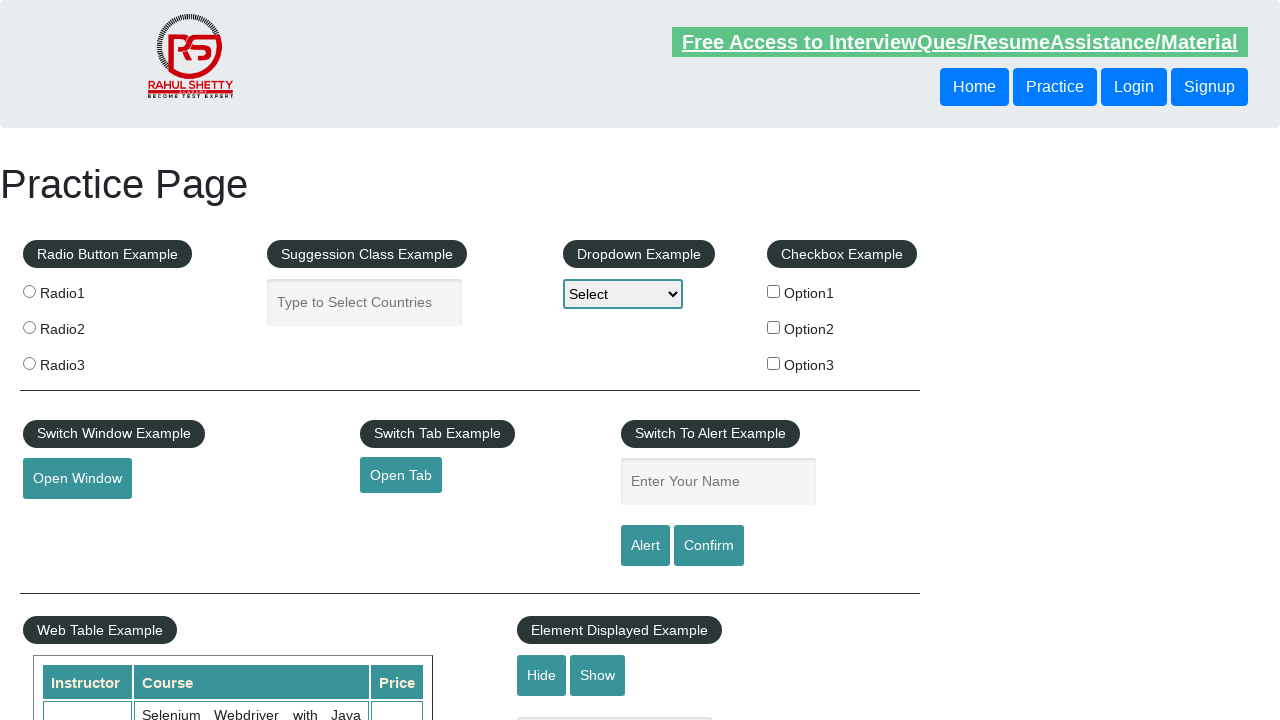

Navigated to https://www.rahulshettyacademy.com/AutomationPractice/ and waited for network idle
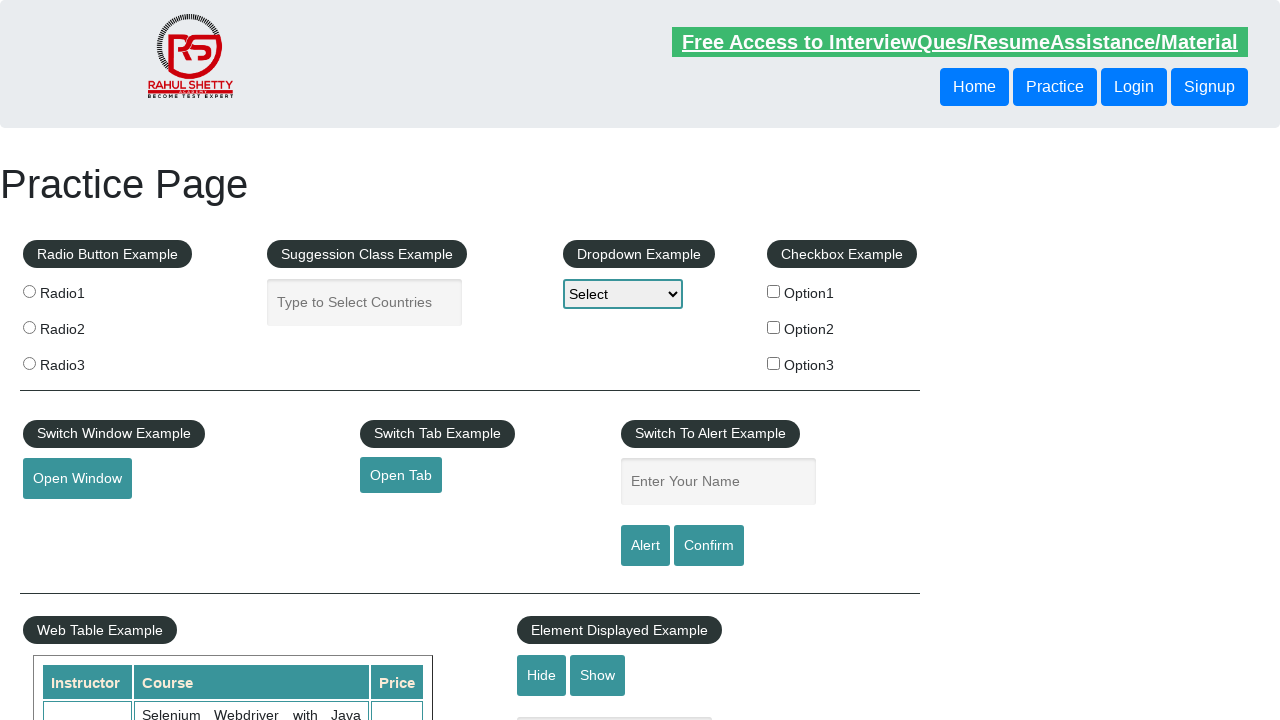

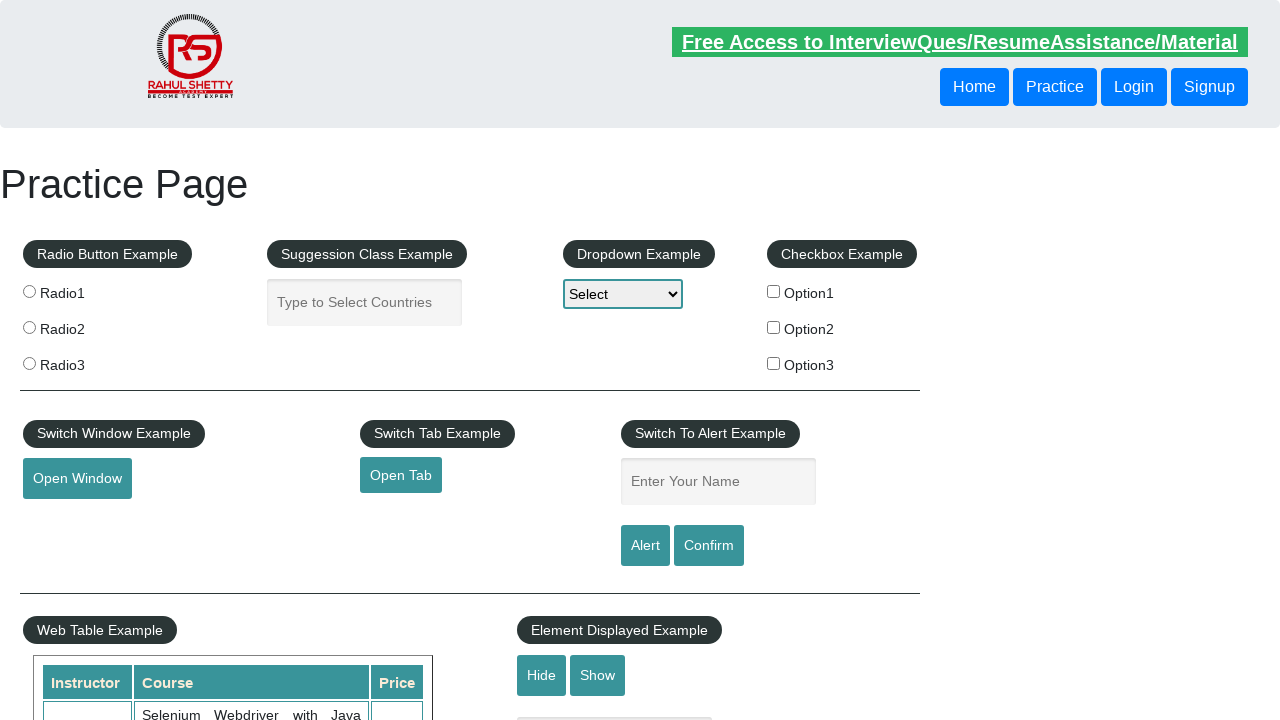